Solves a mathematical problem by extracting a value from an image attribute, calculating a result, and submitting a form with the answer along with checkbox and radio button selections

Starting URL: http://suninjuly.github.io/get_attribute.html

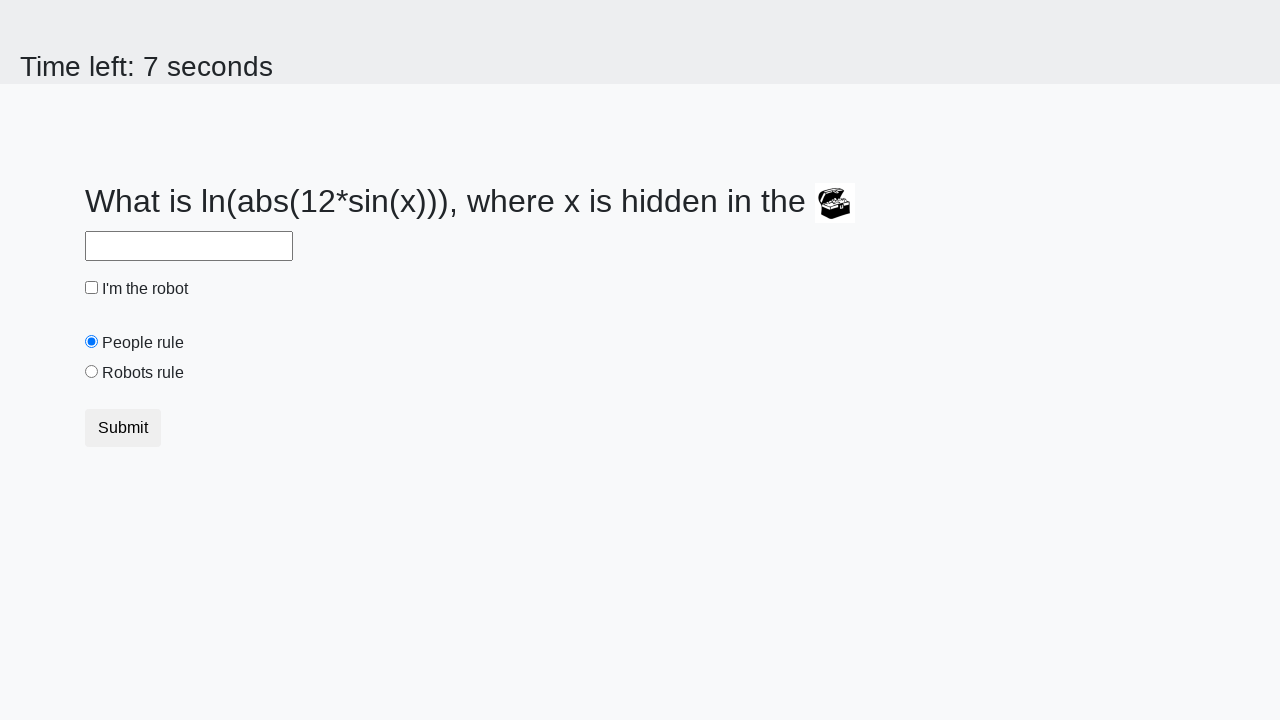

Located treasure image element
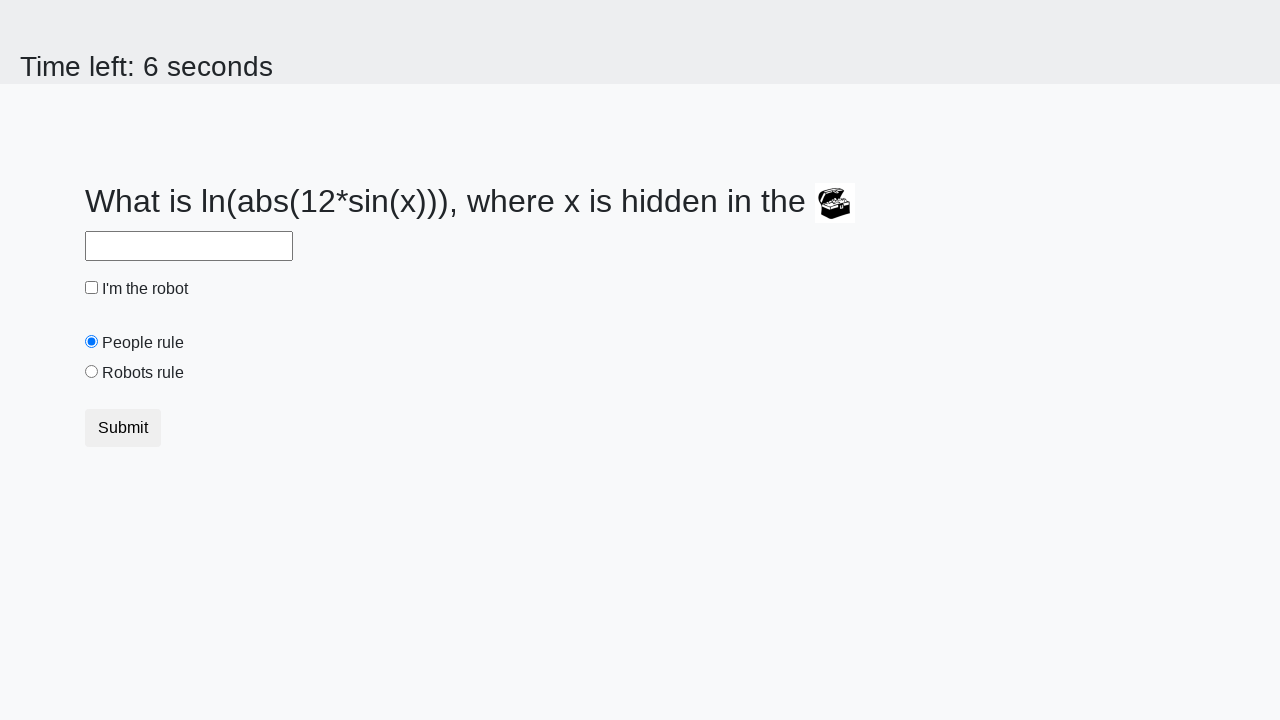

Extracted valuex attribute from treasure image: 391
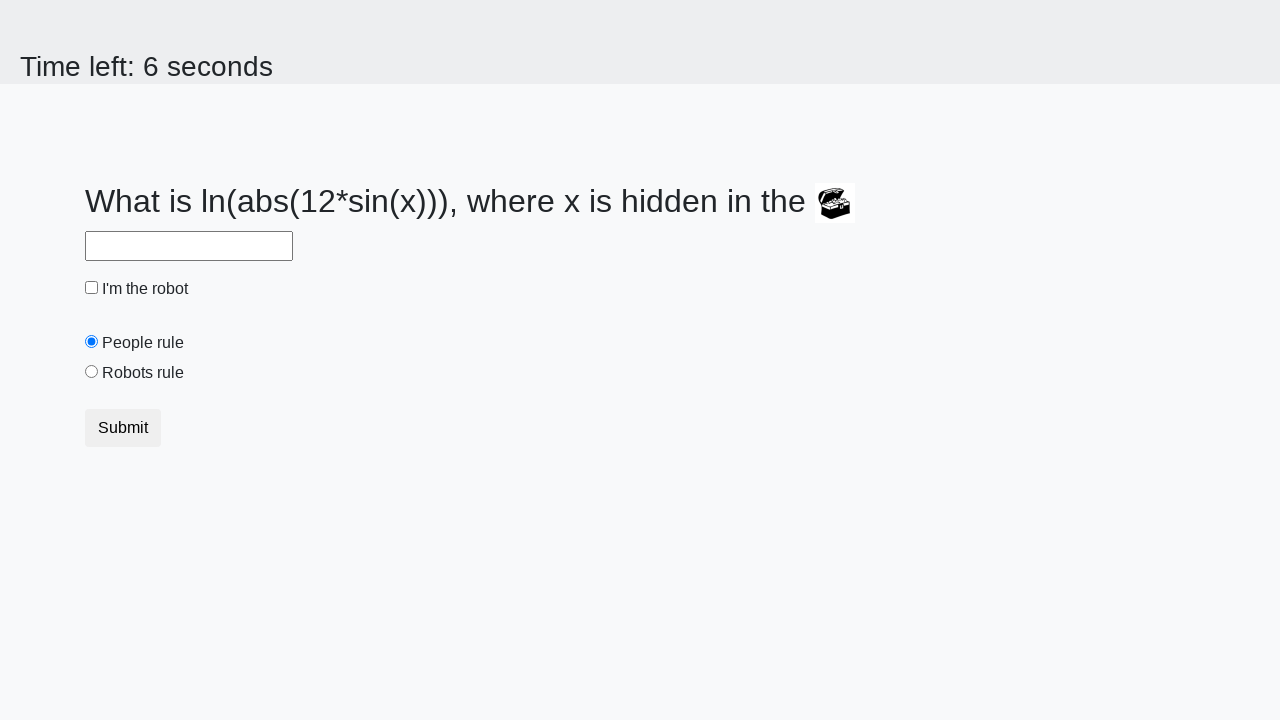

Calculated mathematical result: 2.4766554121370454
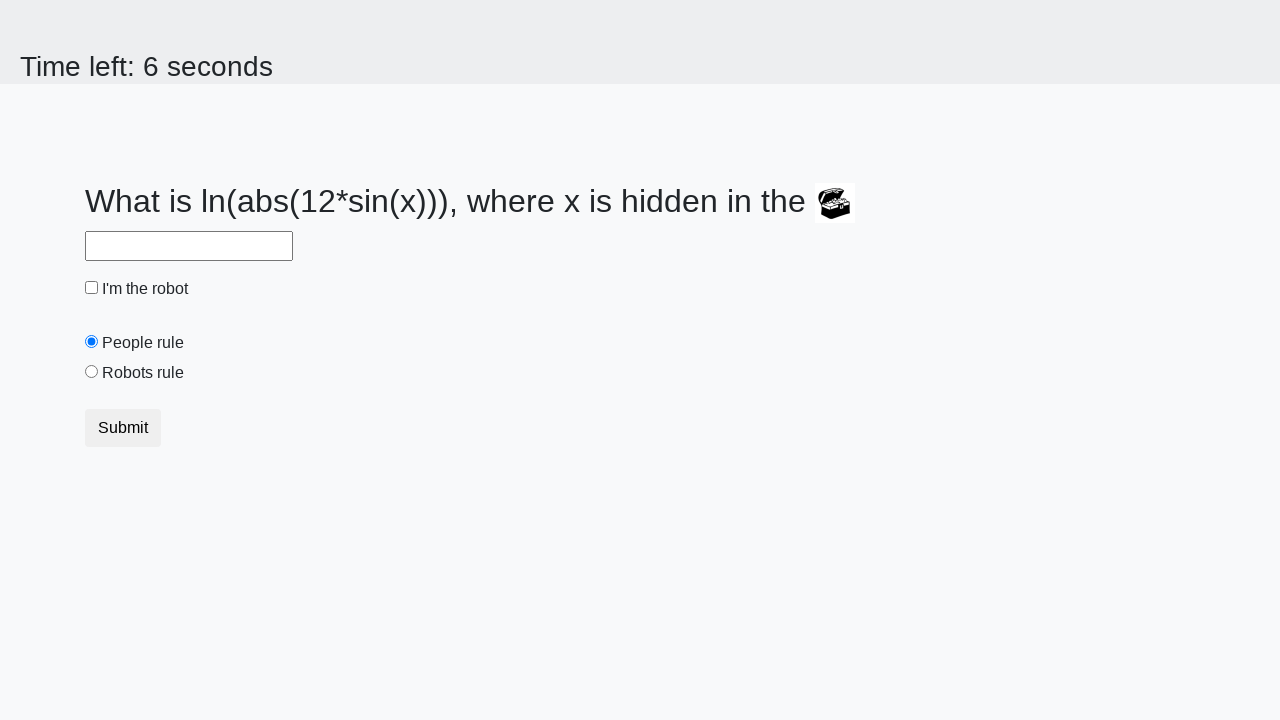

Filled answer field with calculated value on #answer
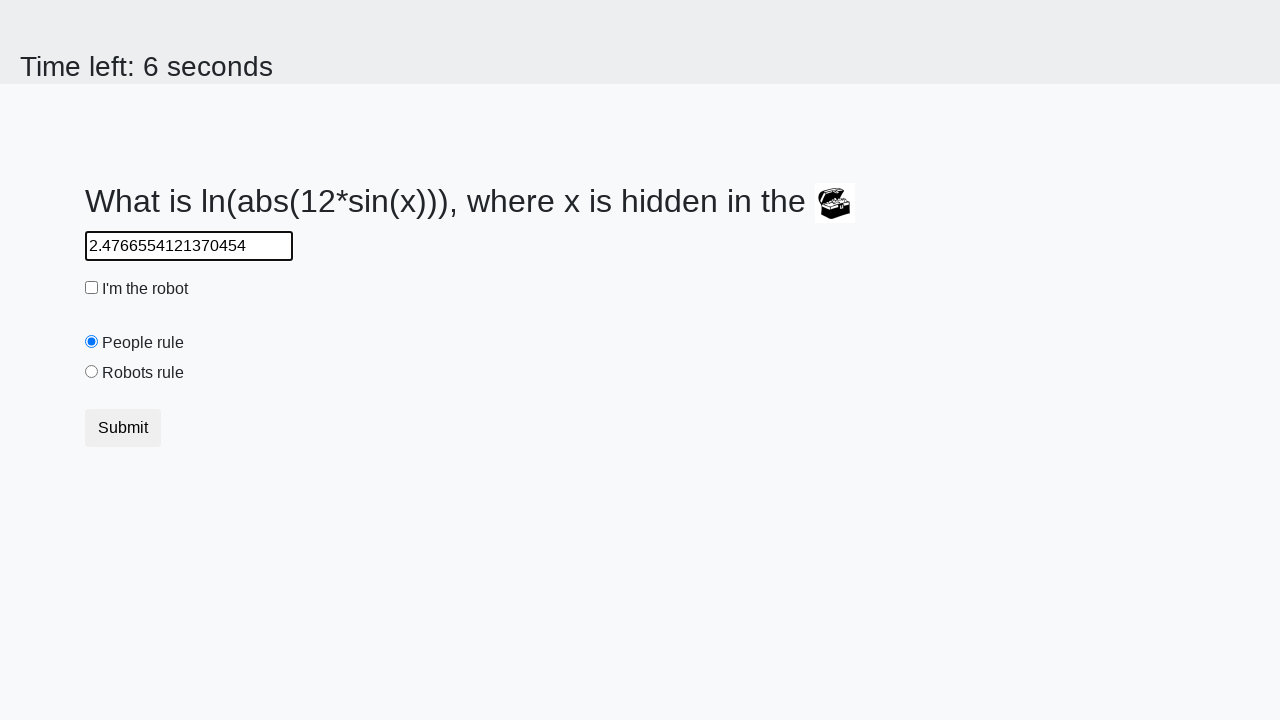

Checked robot checkbox at (92, 288) on #robotCheckbox
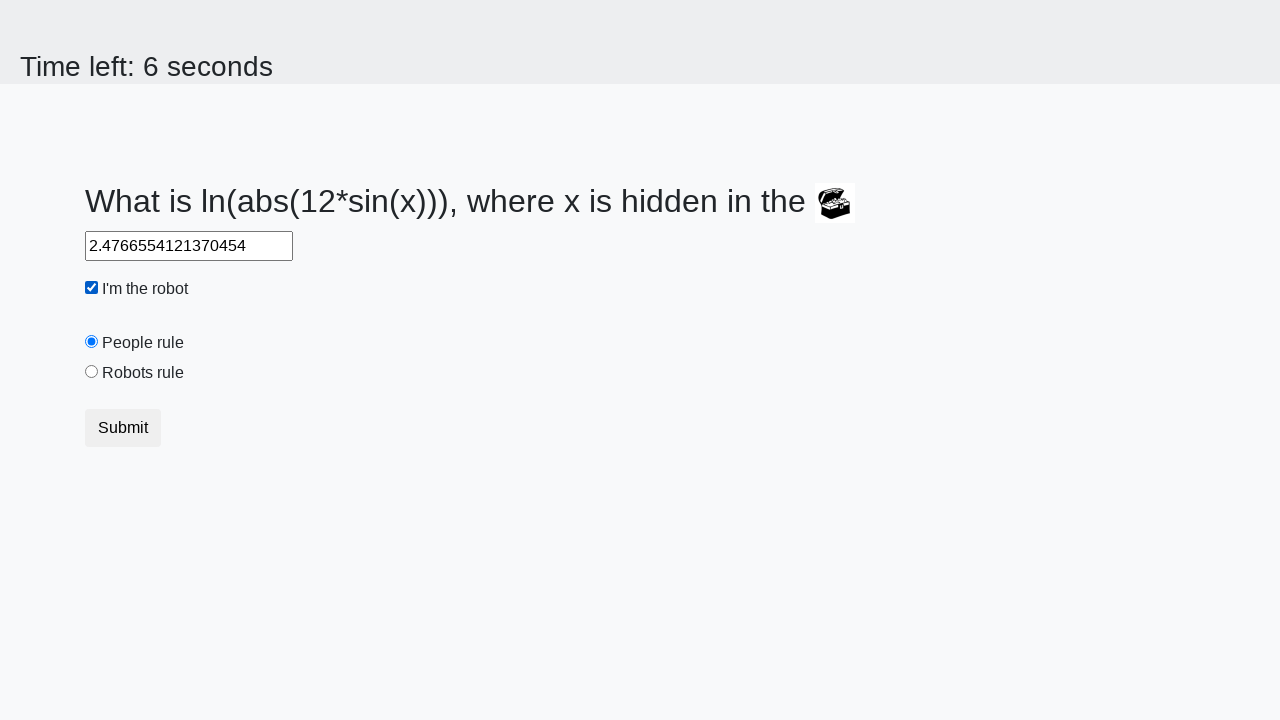

Selected robots rule radio button at (92, 372) on #robotsRule
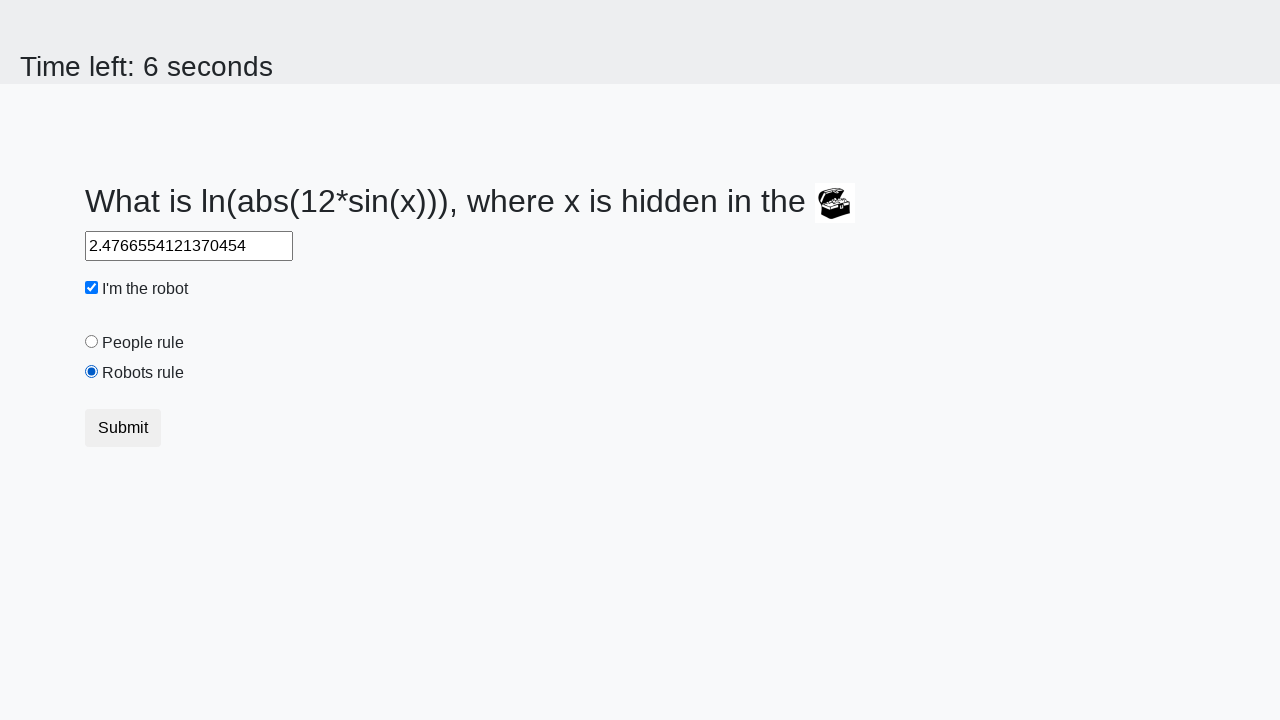

Clicked submit button to complete form at (123, 428) on button.btn
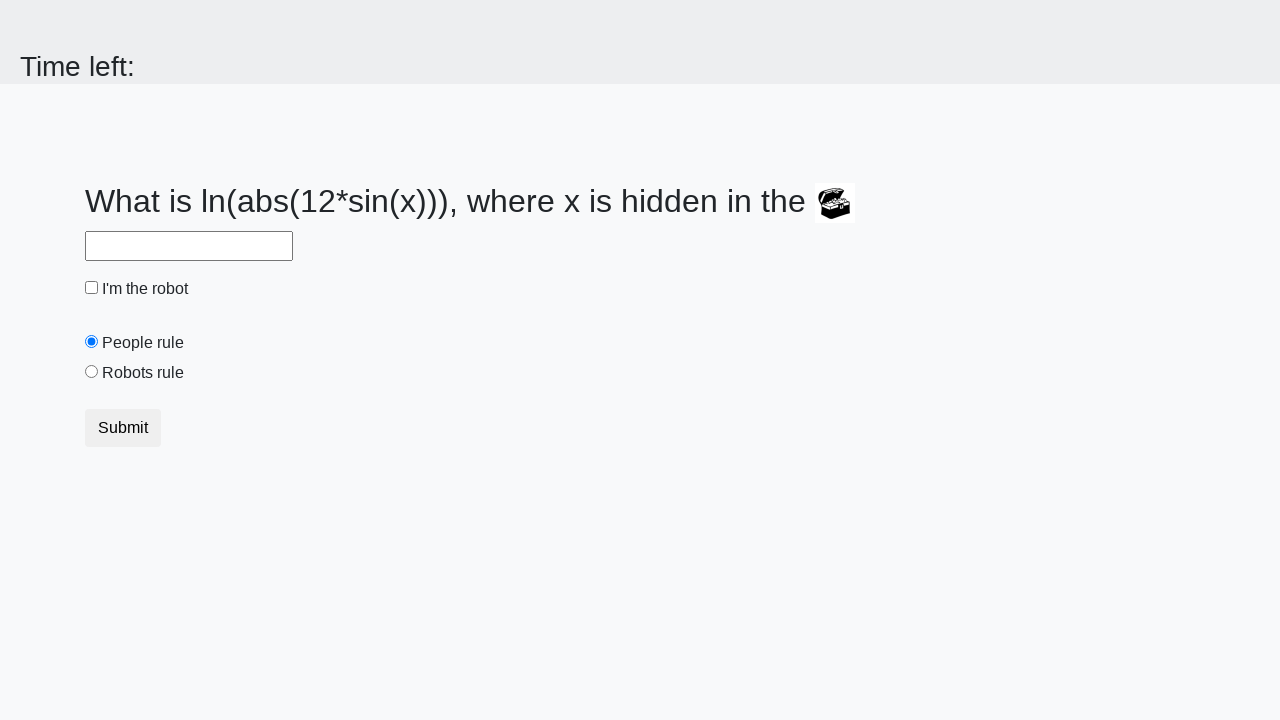

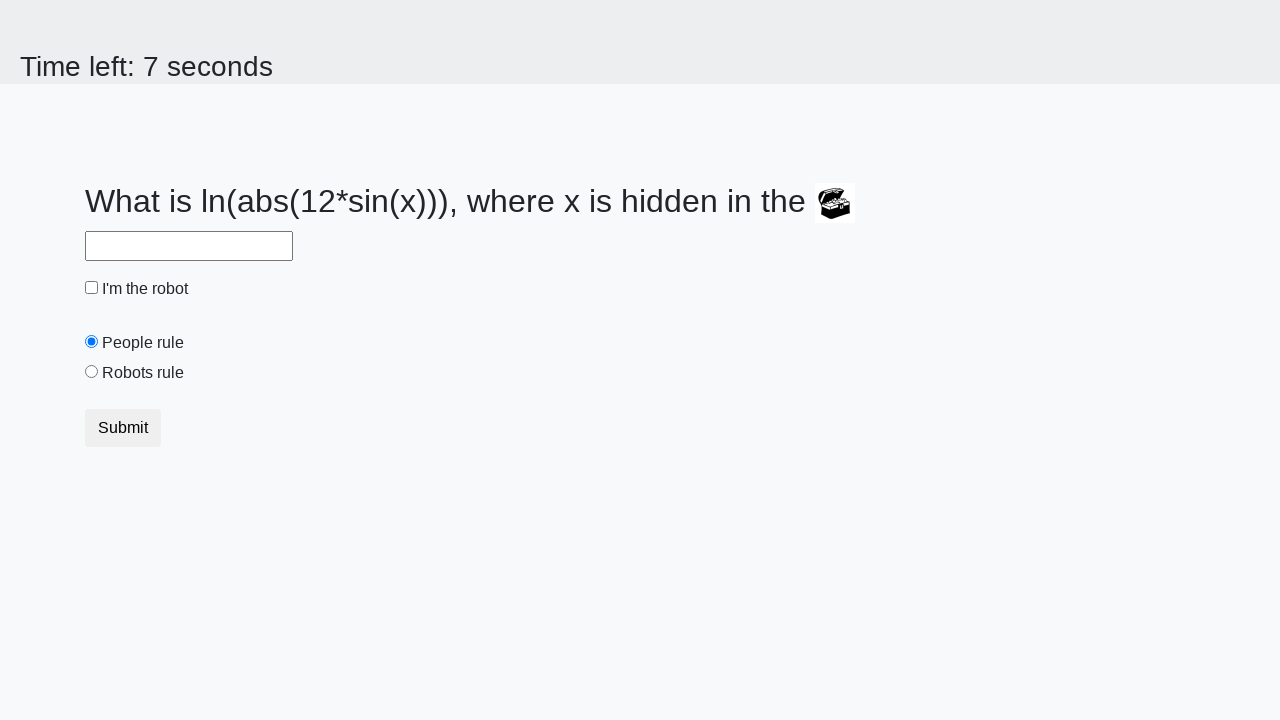